Tests nested frames by navigating to the frames page, clicking nested frames link, and verifying the top-left frame contains "LEFT"

Starting URL: https://the-internet.herokuapp.com/

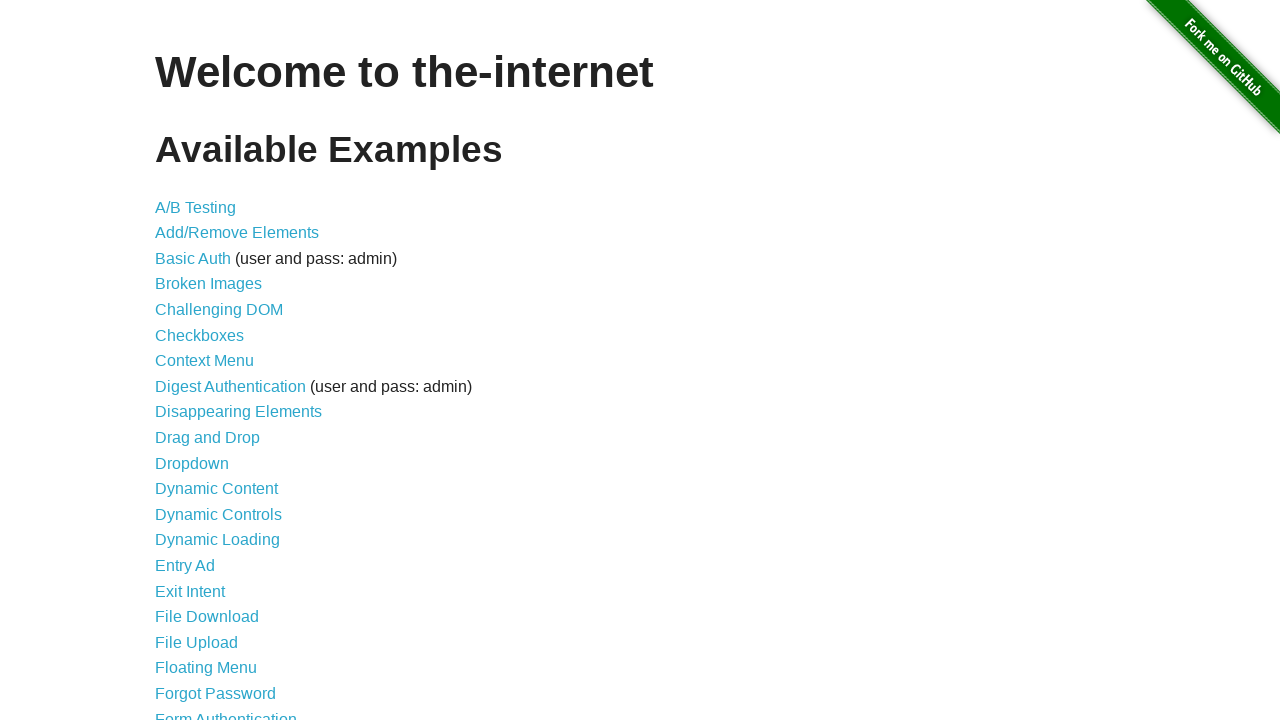

Clicked Frames link from homepage at (182, 361) on a:text('Frames')
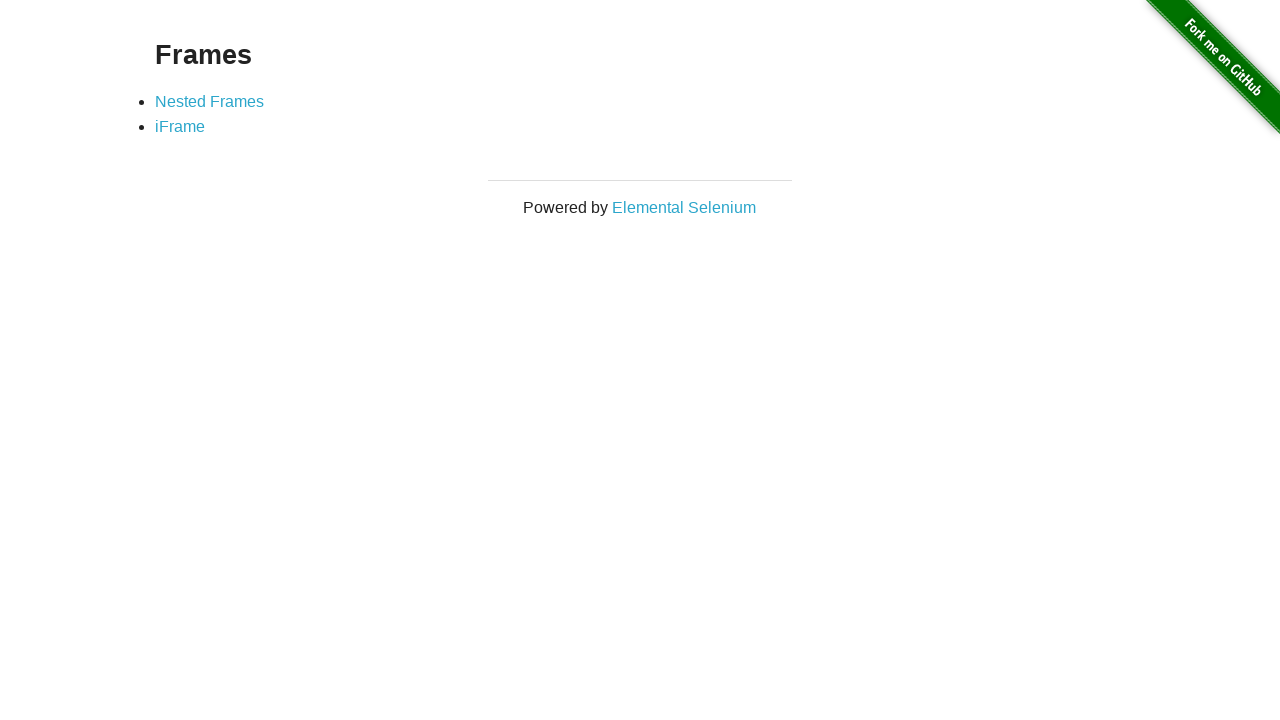

Clicked Nested Frames link at (210, 101) on a:text('Nested Frames')
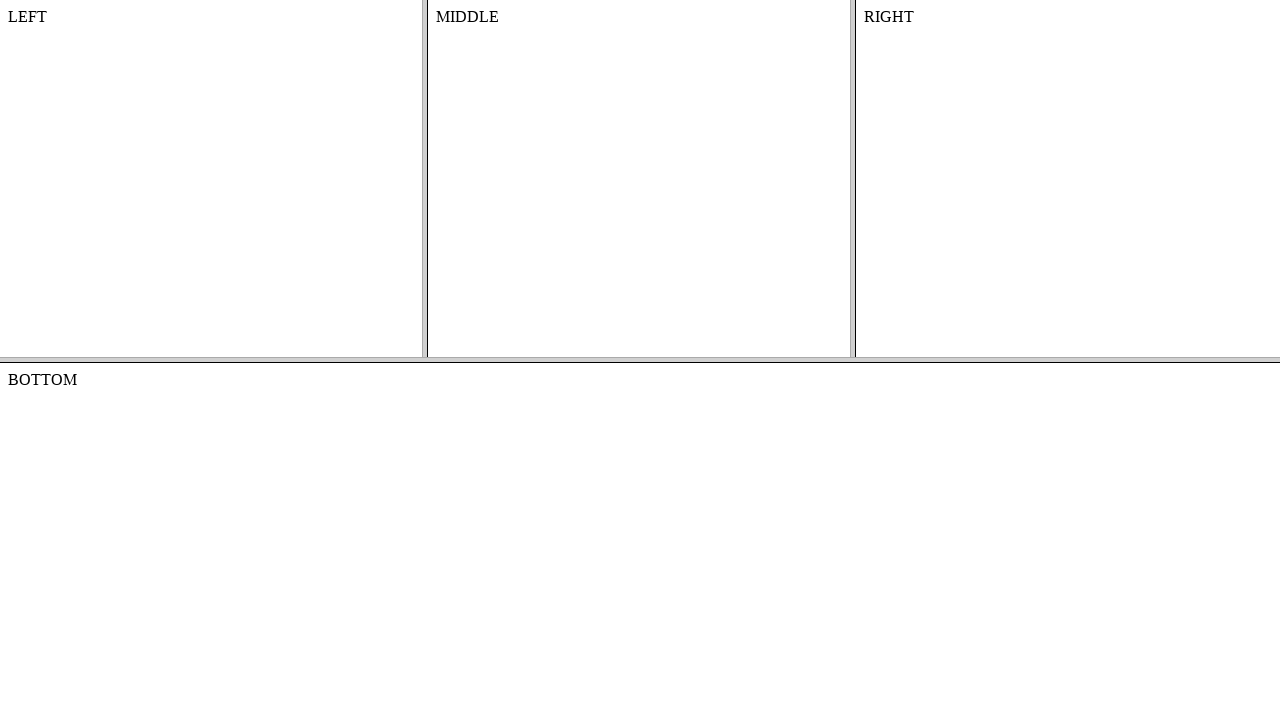

Located top frame element
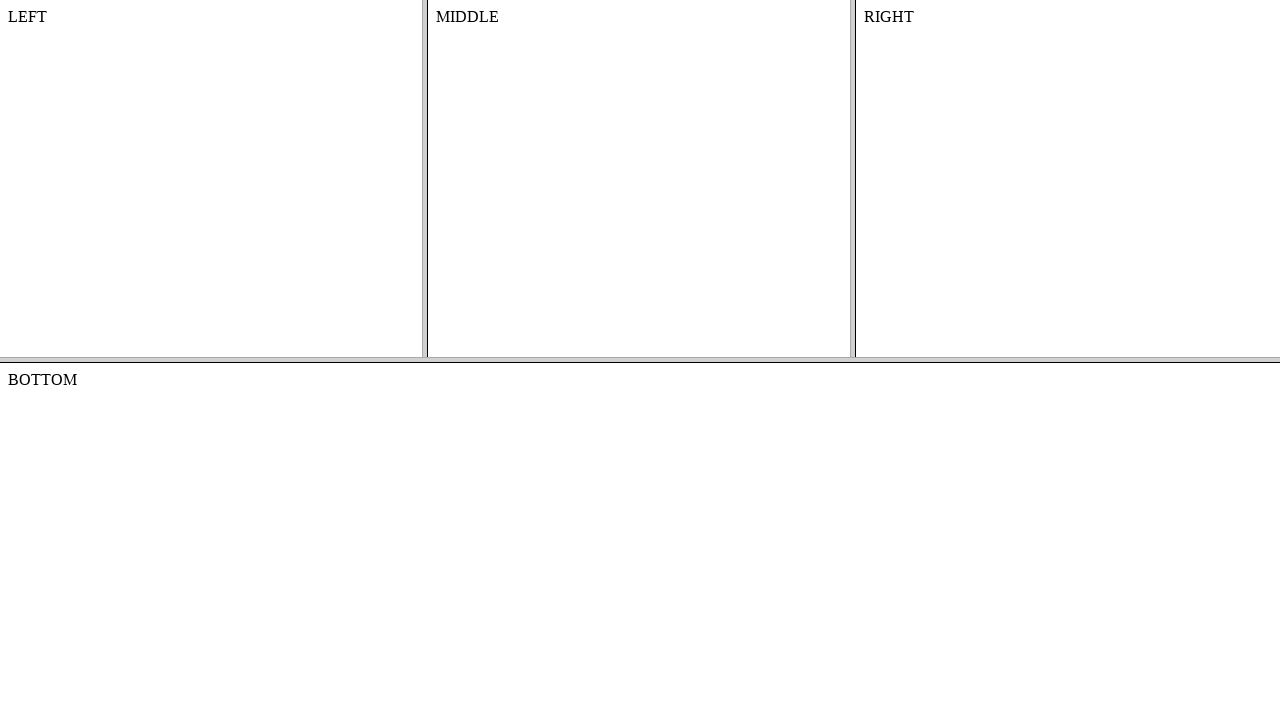

Located left frame within top frame
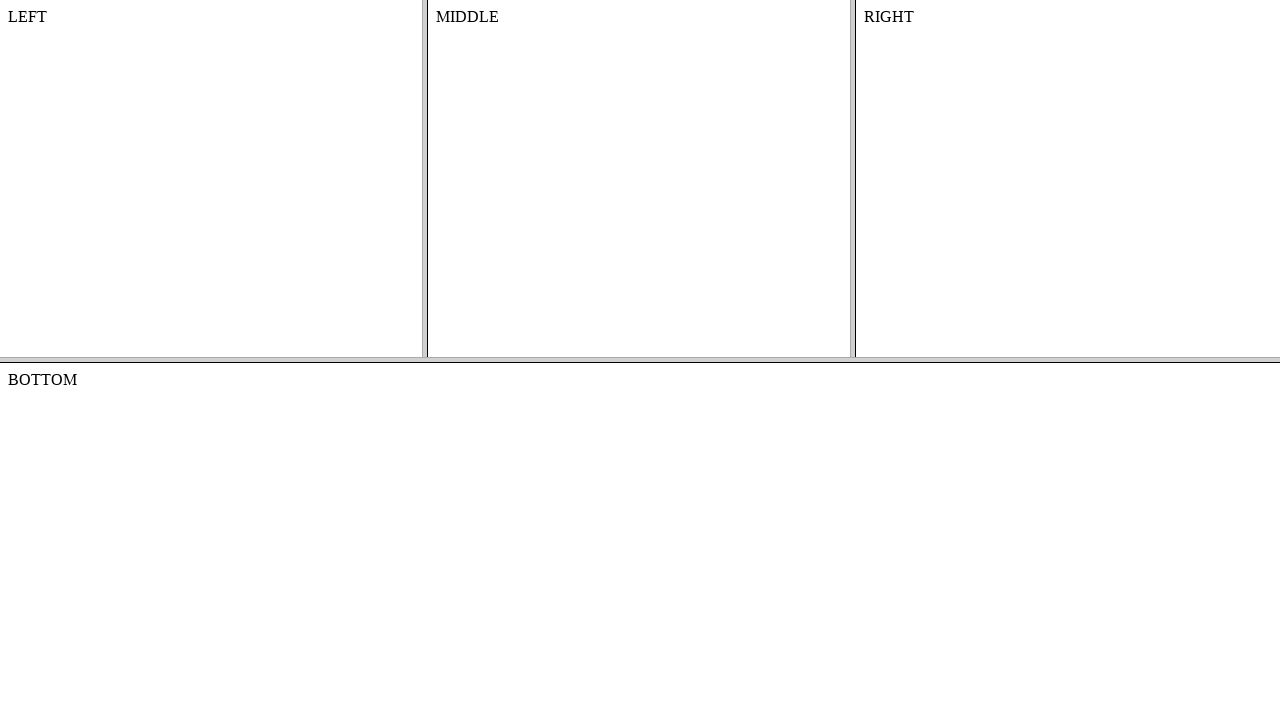

Retrieved text content from left frame body
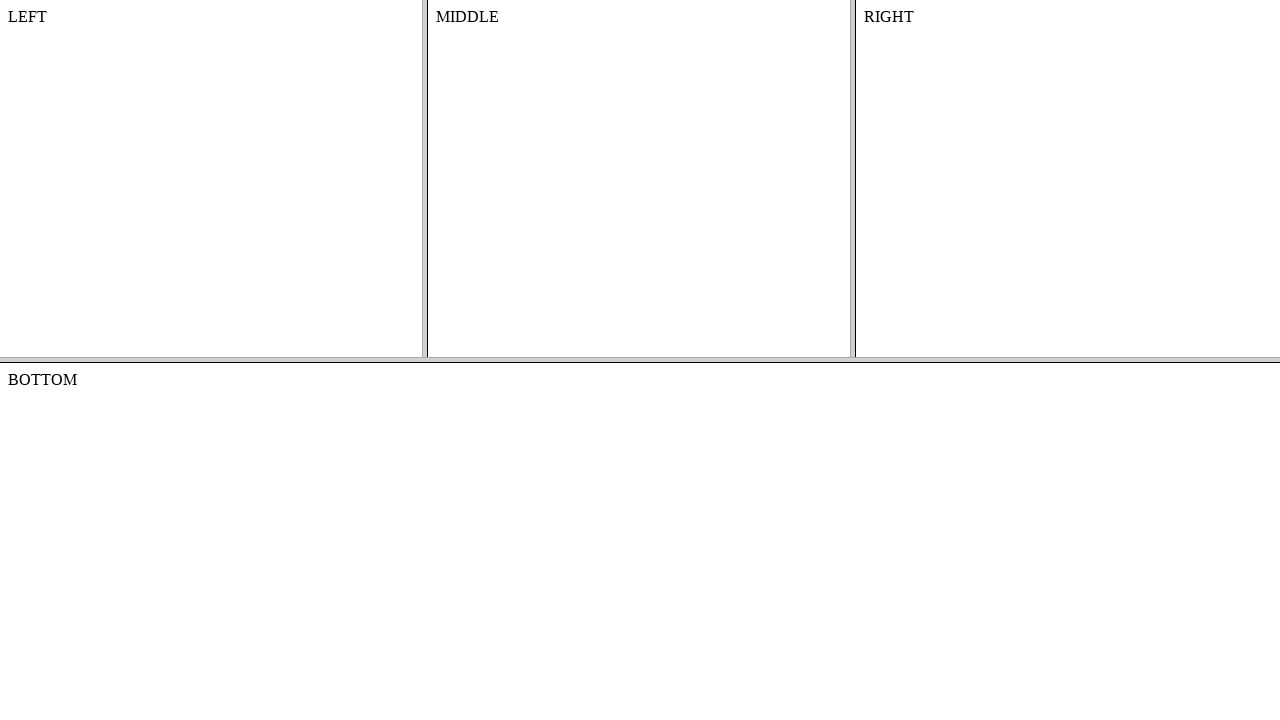

Verified that left frame contains 'LEFT'
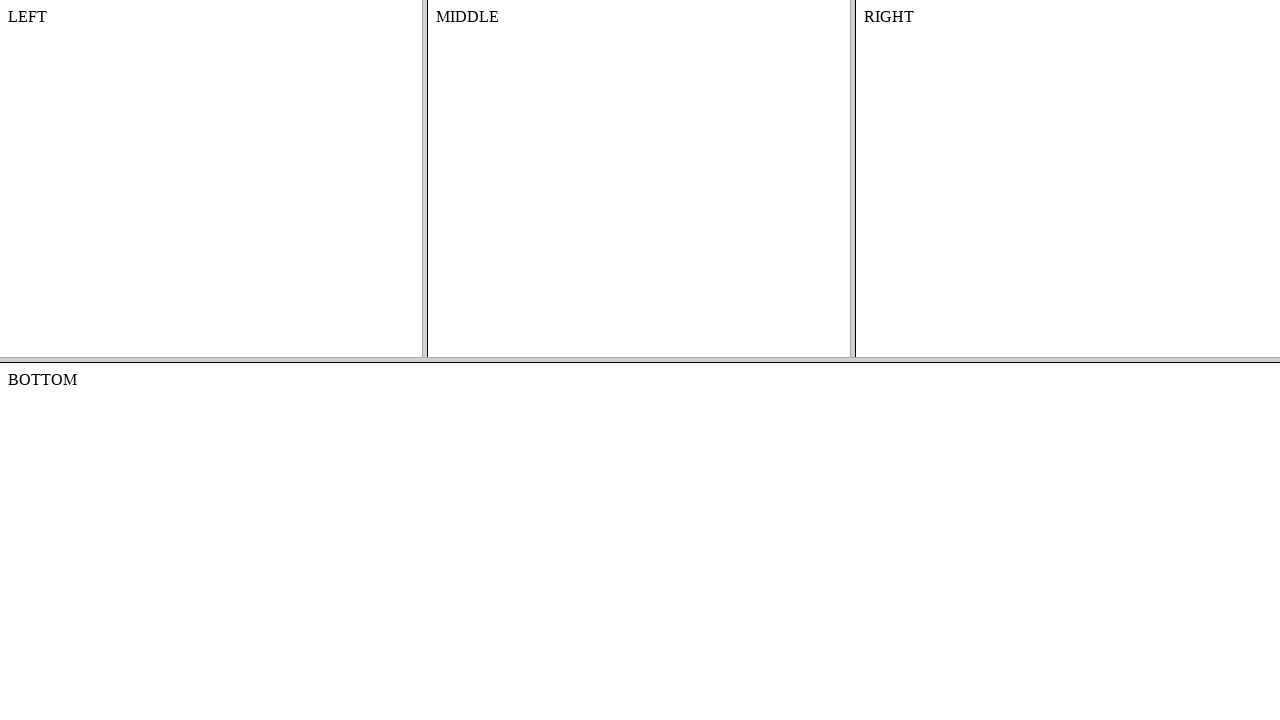

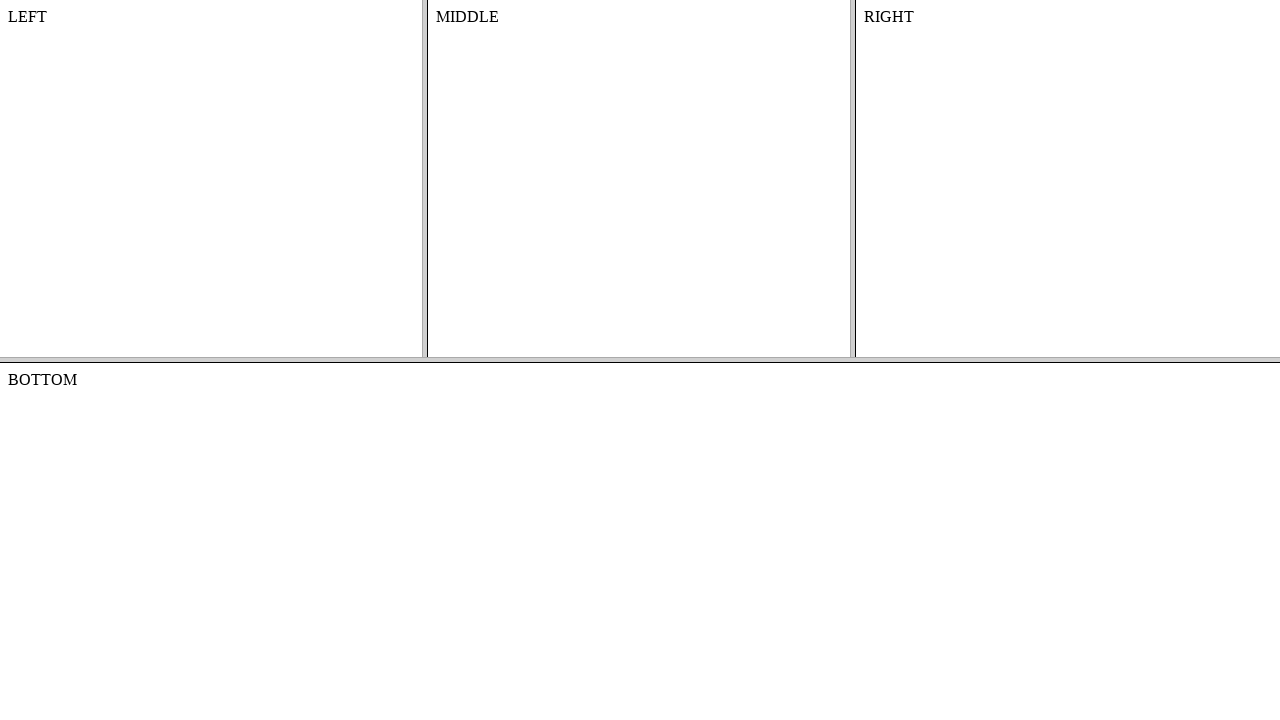